Tests clicking a button that triggers a delayed JavaScript alert after 5 seconds and accepting it

Starting URL: https://demoqa.com/alerts

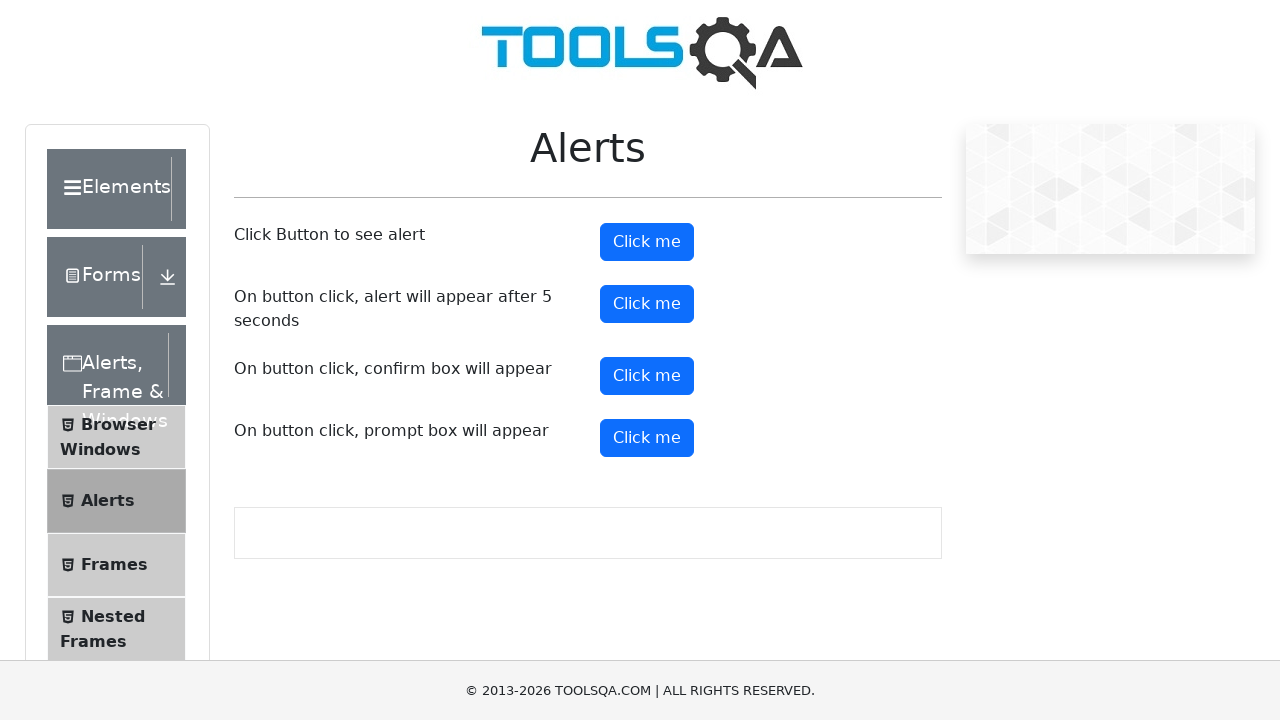

Set up dialog handler to automatically accept alerts
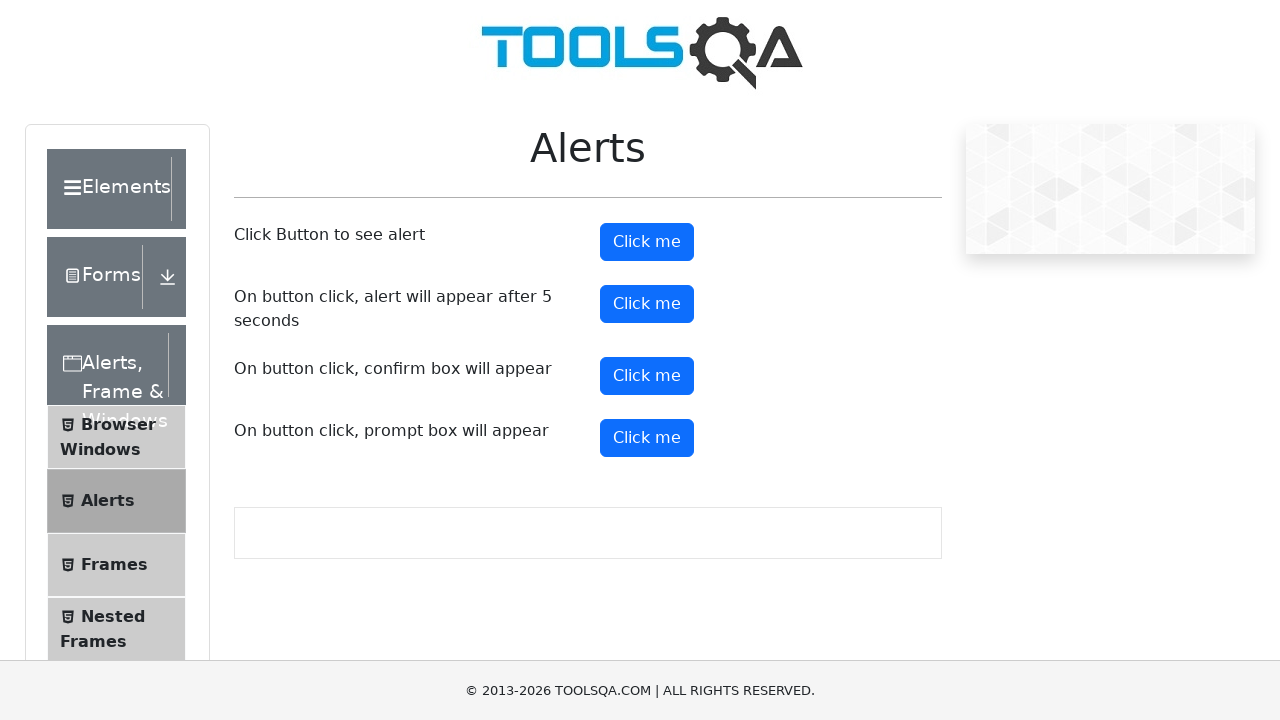

Clicked the timer alert button to trigger delayed alert at (647, 304) on #timerAlertButton
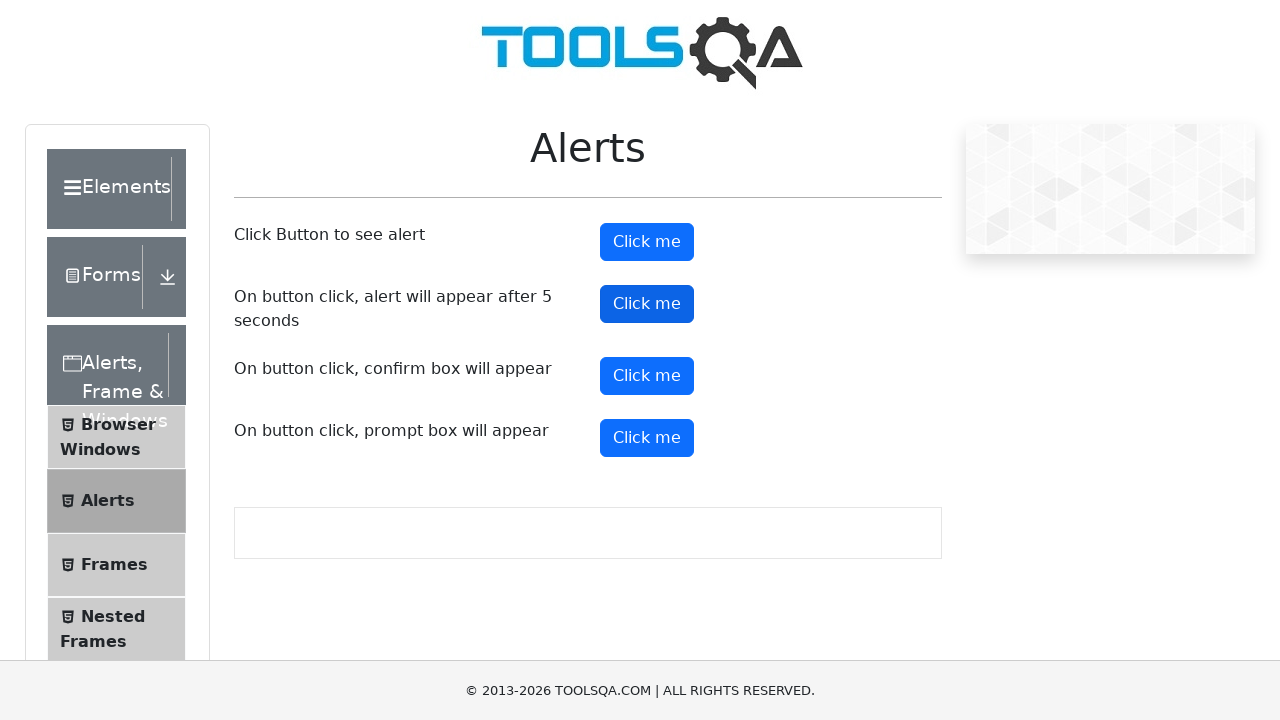

Waited 6 seconds for the alert to appear and be accepted
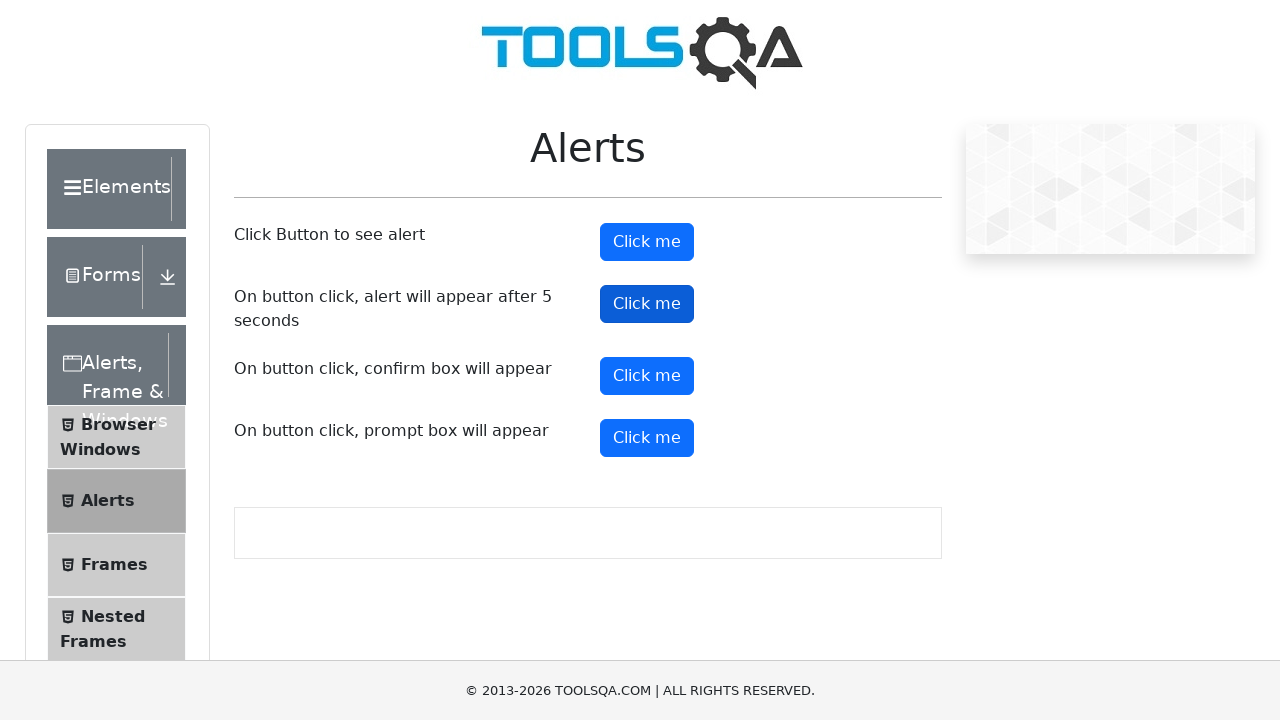

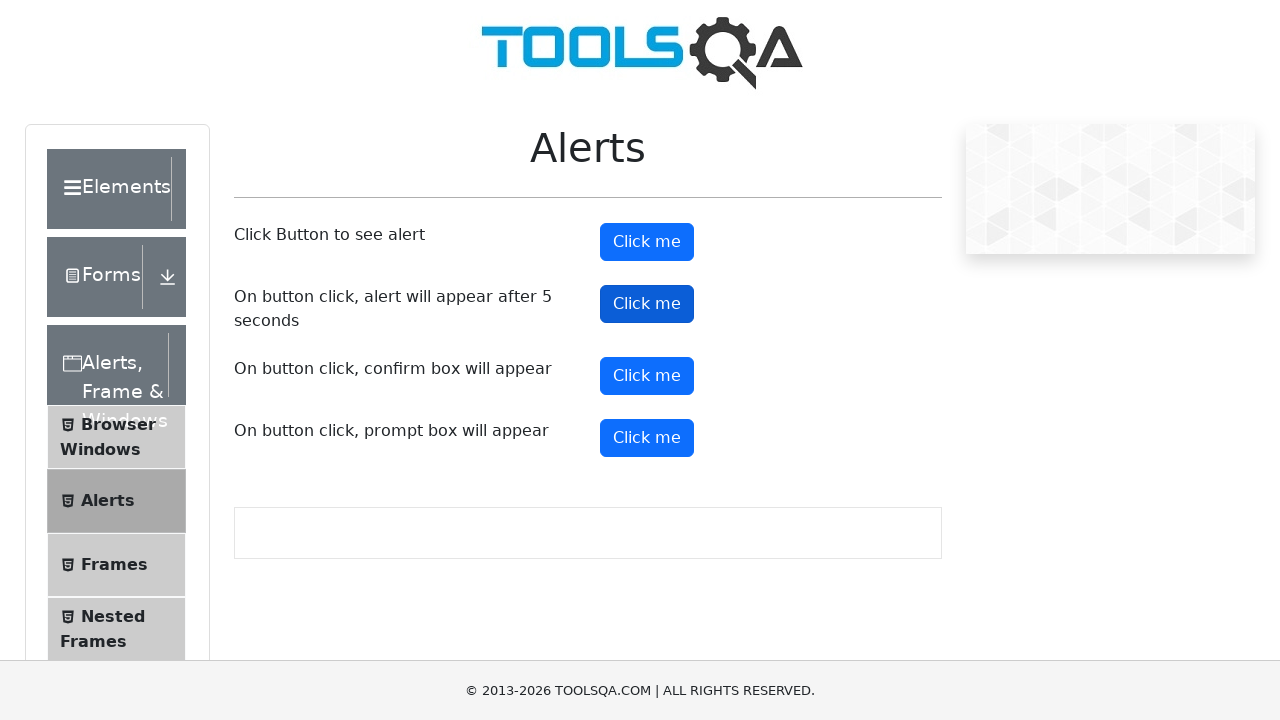